Tests clicking a button with a dynamic ID on a UI testing playground. The test waits for the button to be clickable and then clicks it.

Starting URL: http://uitestingplayground.com/dynamicid

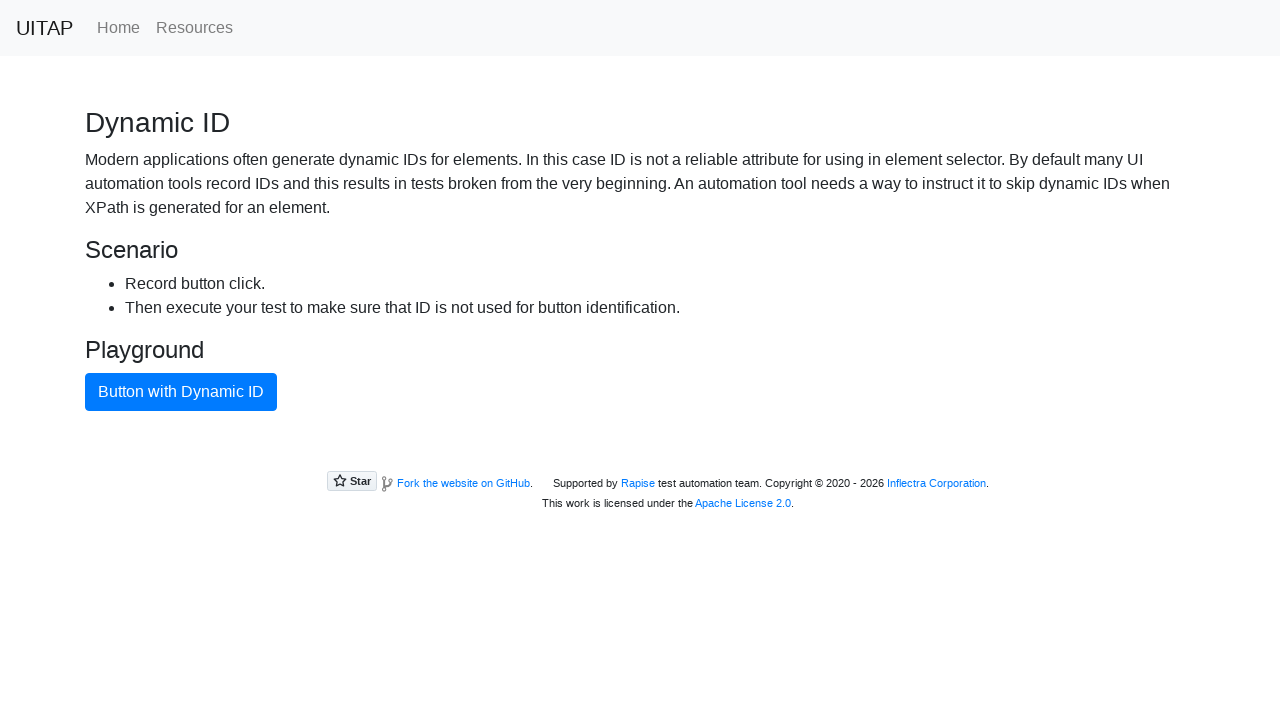

Waited for primary button to be visible
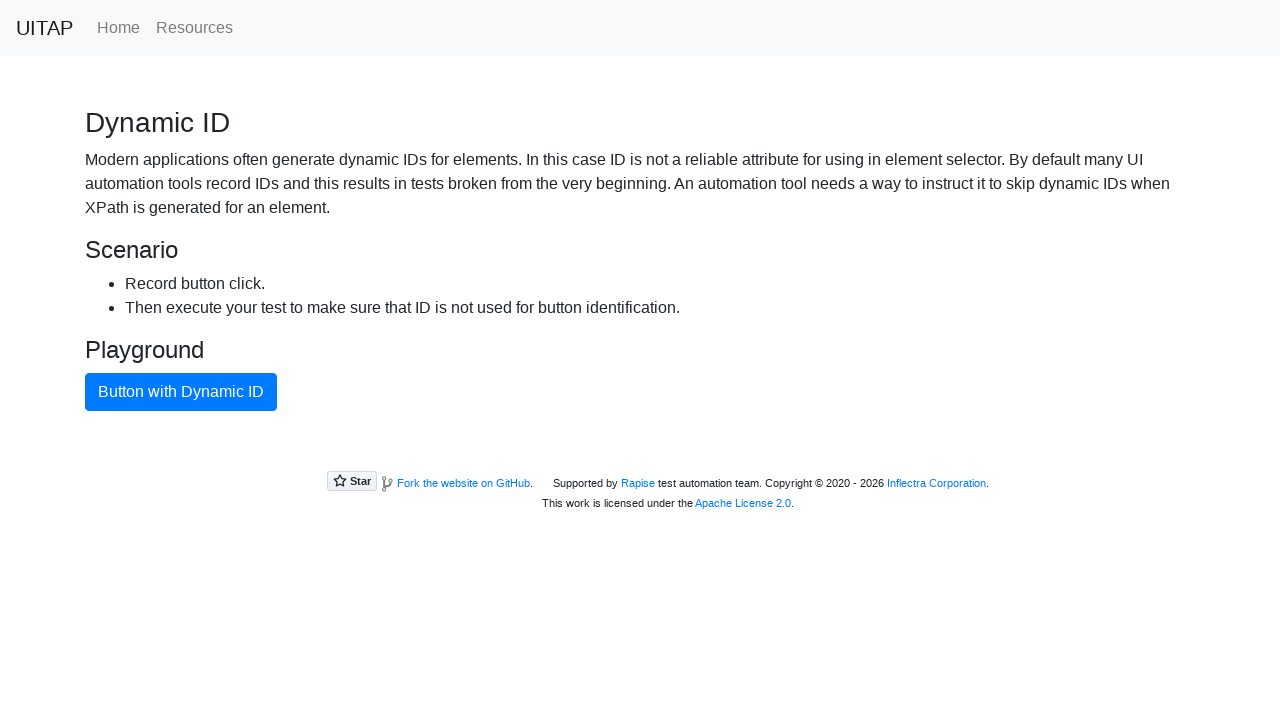

Clicked the primary button with dynamic ID at (181, 392) on button.btn-primary
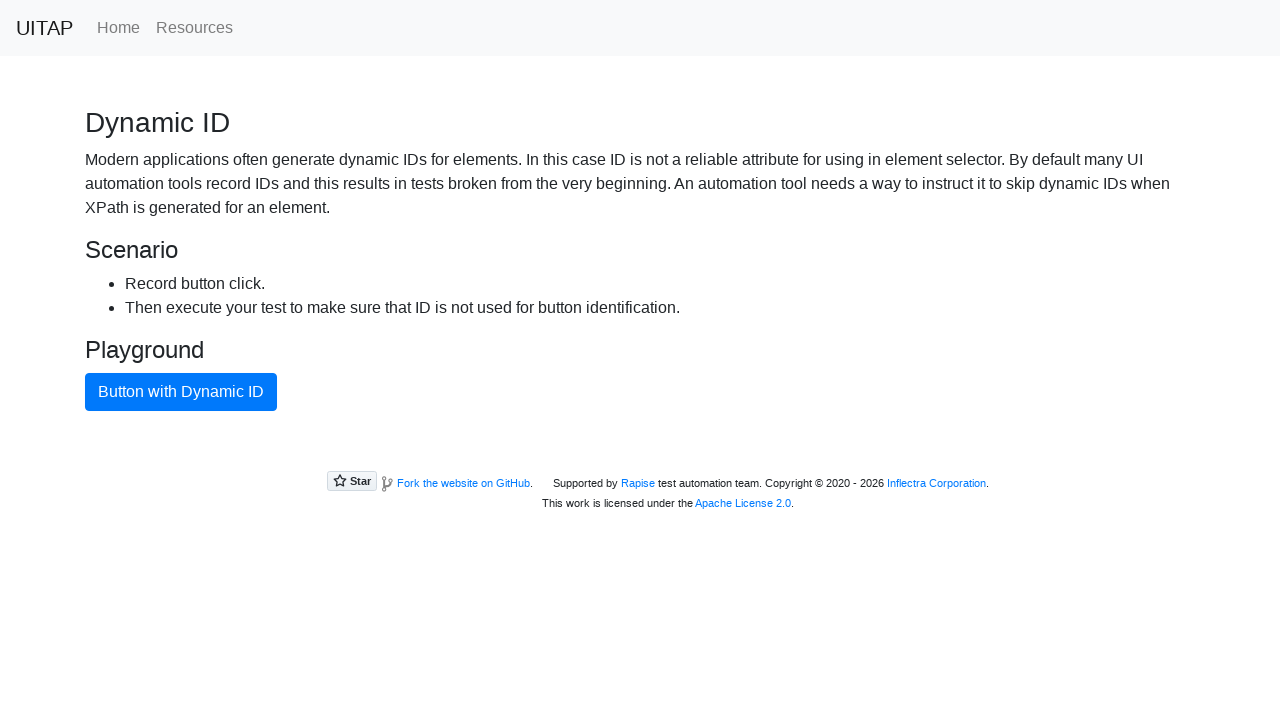

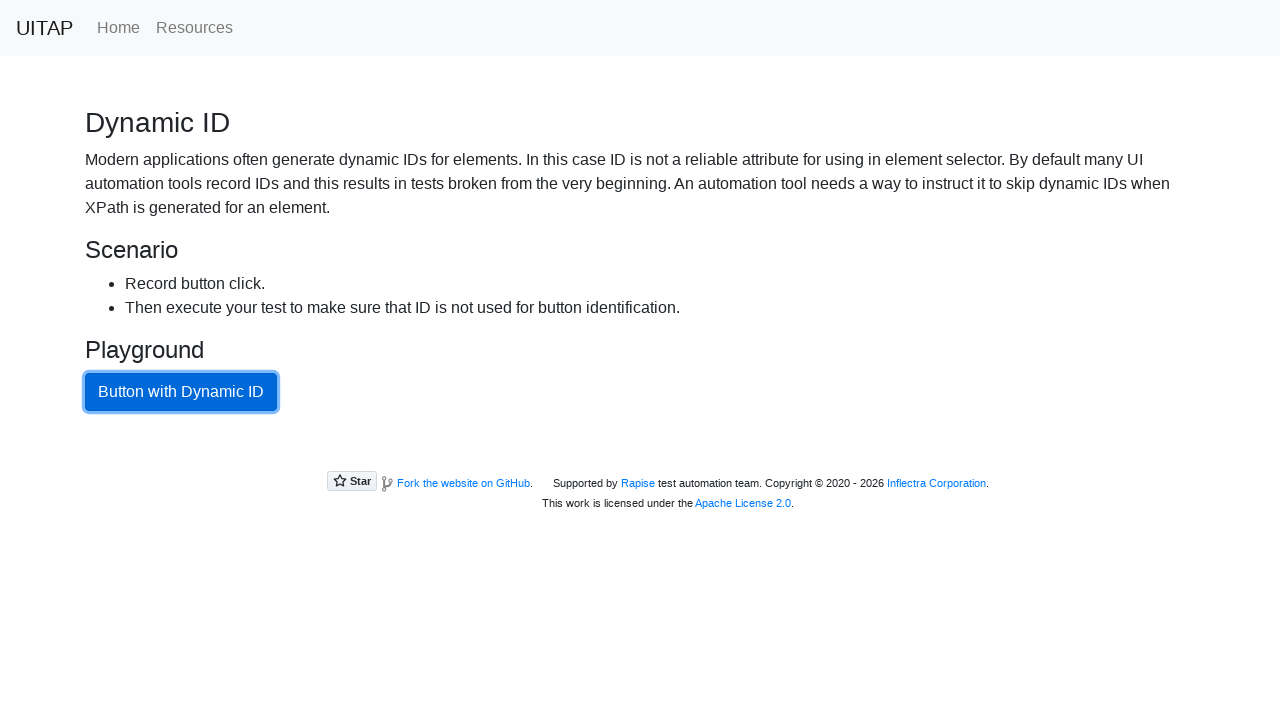